Navigates to Sberbank personal banking page and verifies browser console logs don't contain severe errors

Starting URL: https://www.sberbank.ru/ru/person

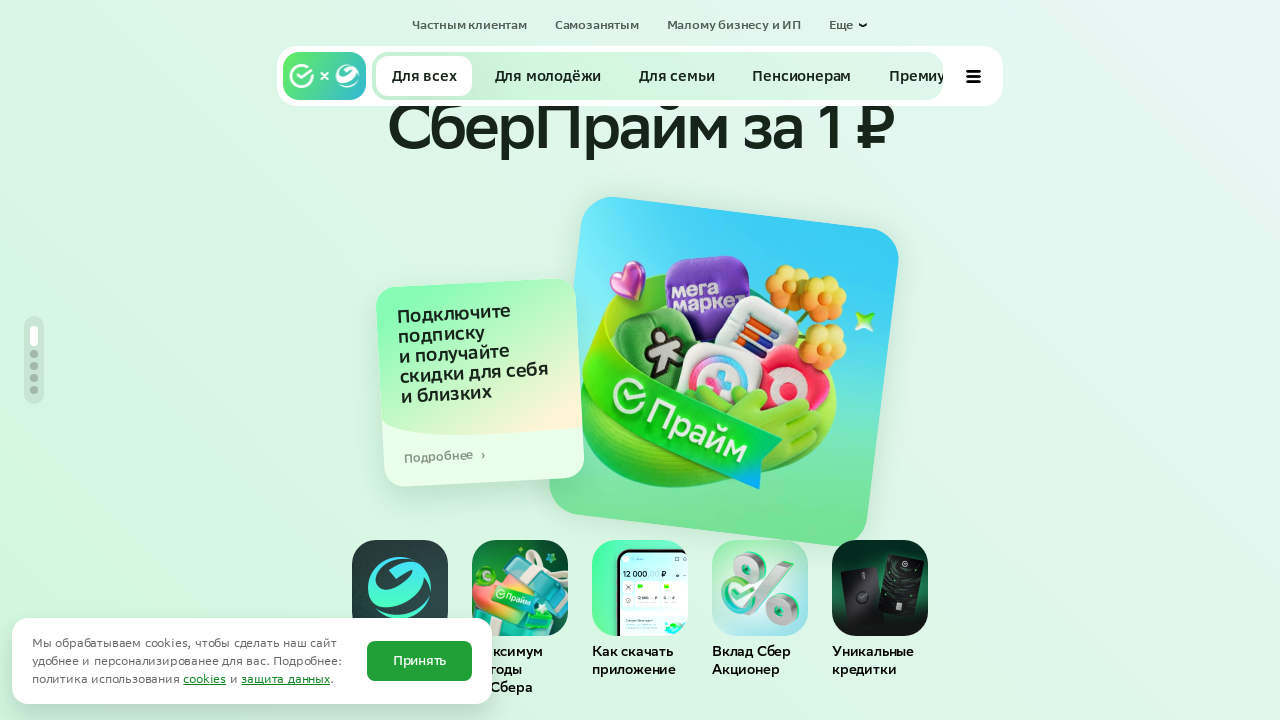

Set up console message listener
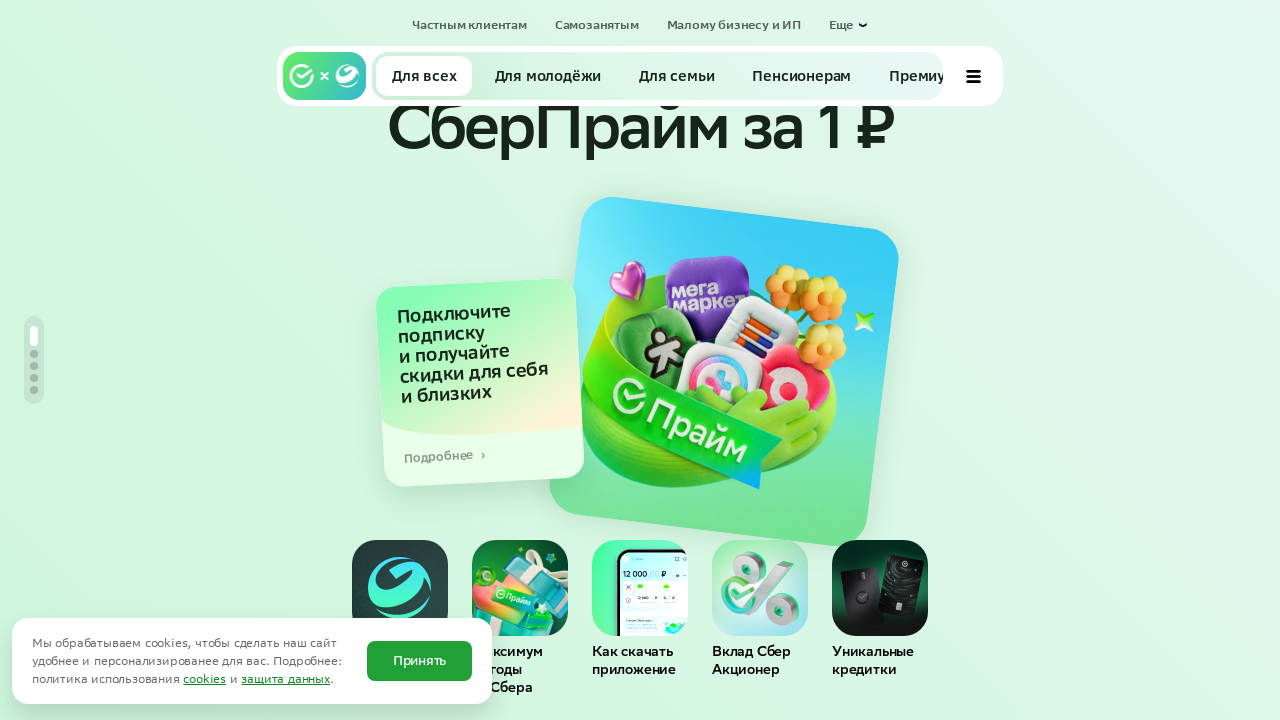

Reloaded Sberbank personal banking page to capture console messages
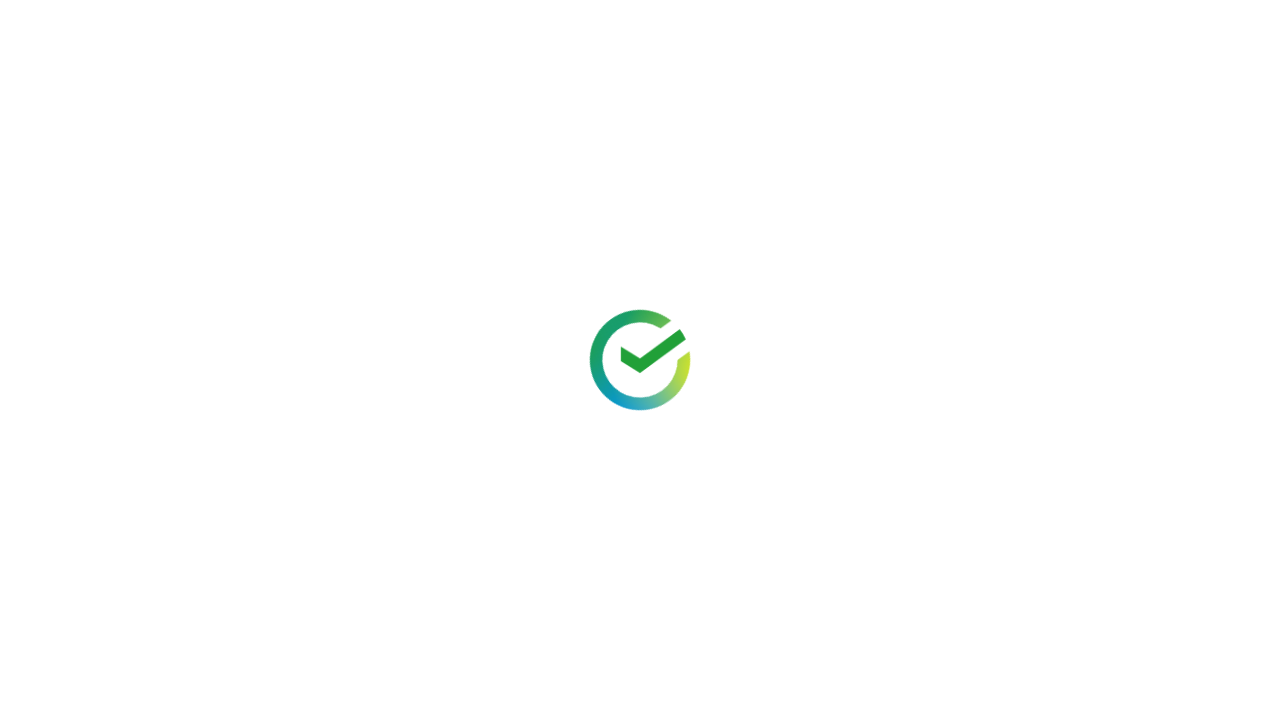

Verified console logs - found 0 SEVERE errors
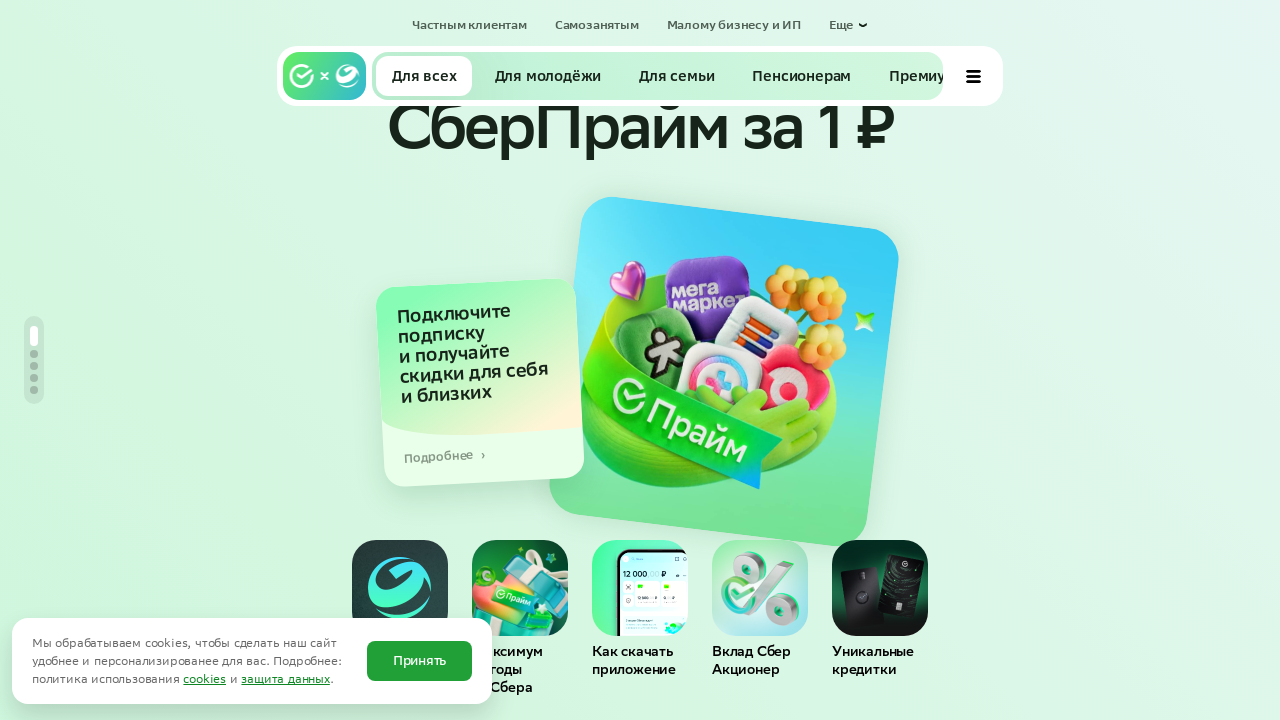

Assertion passed: no SEVERE errors found in browser console
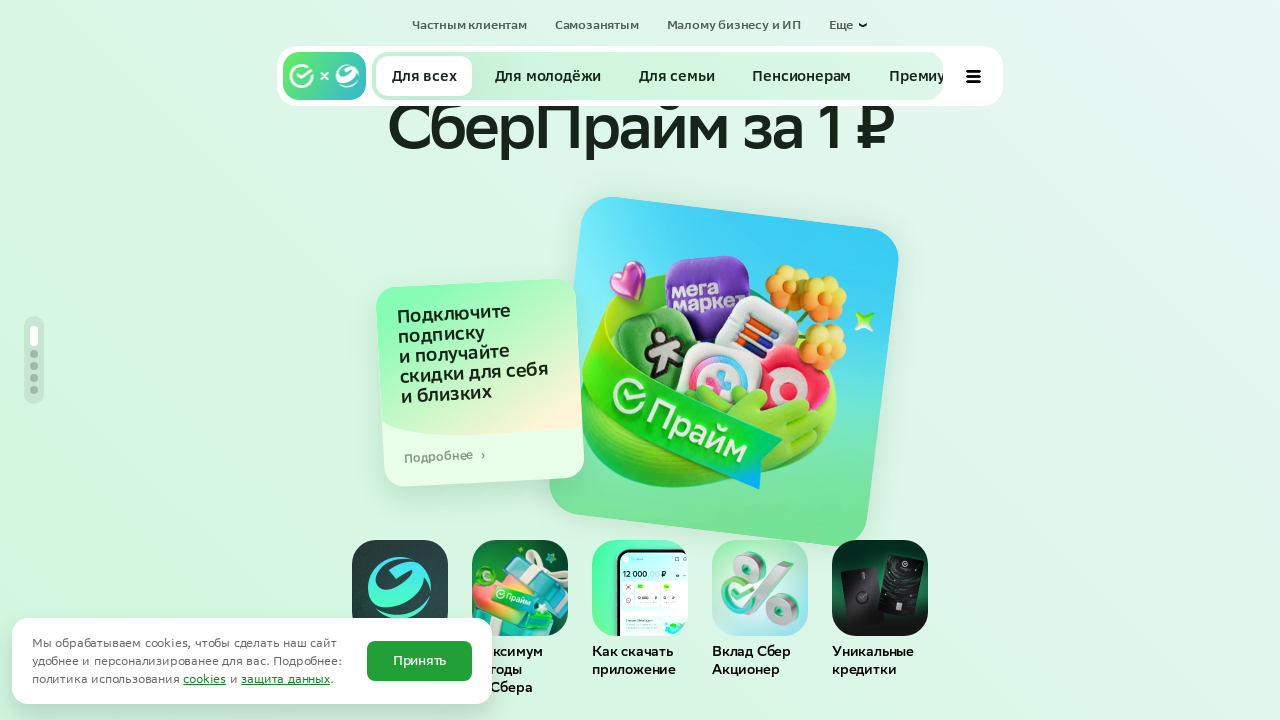

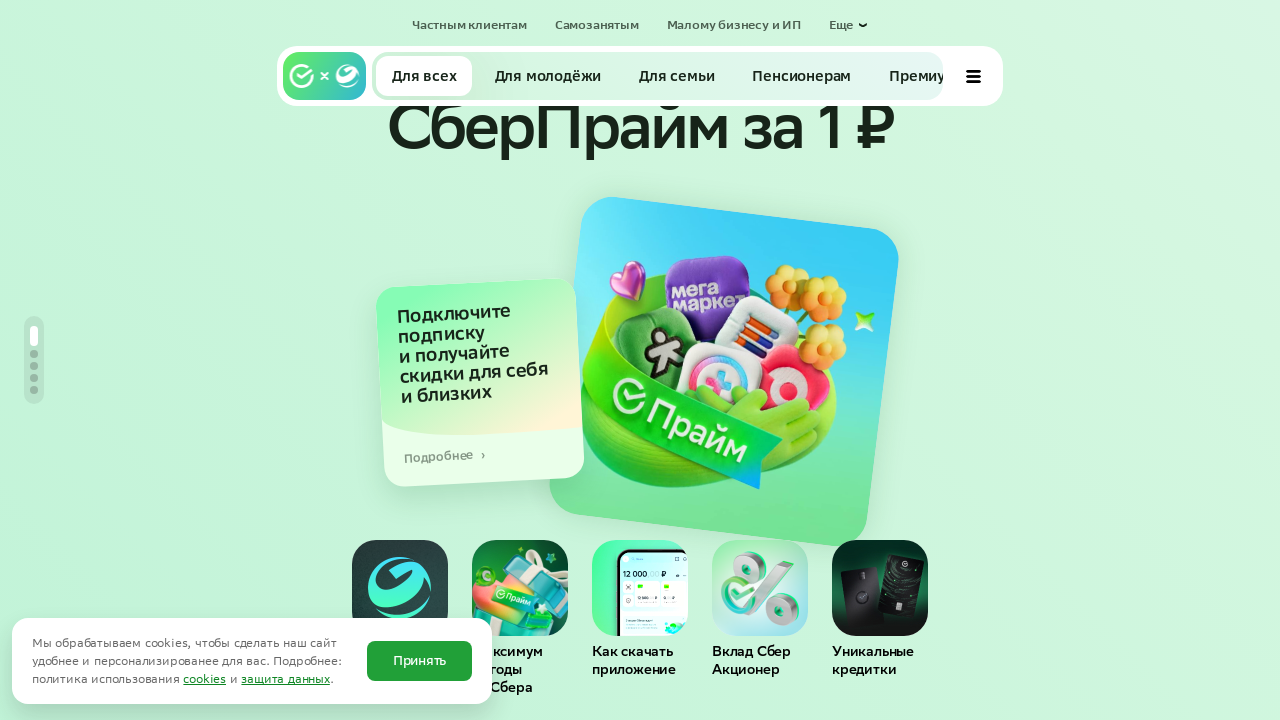